Tests opening a new browser window, navigating to a different page in that window, and verifying that two window handles exist.

Starting URL: https://the-internet.herokuapp.com/windows

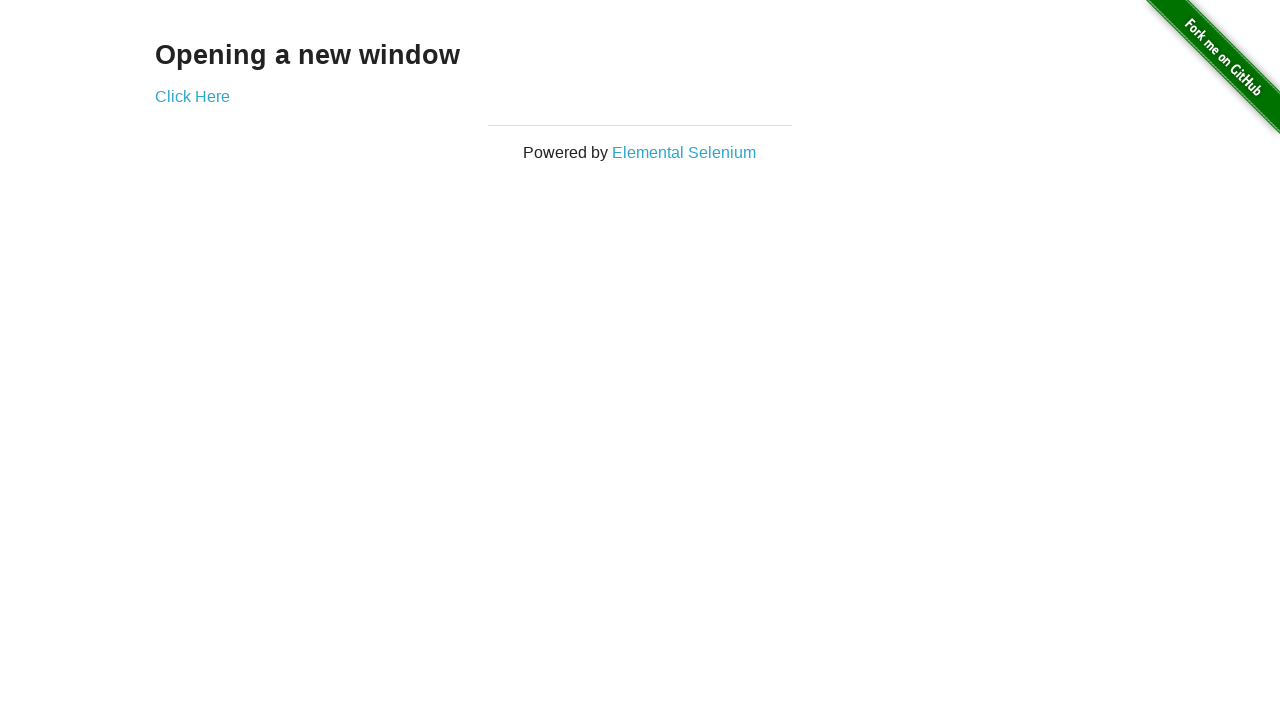

Opened a new browser page/window
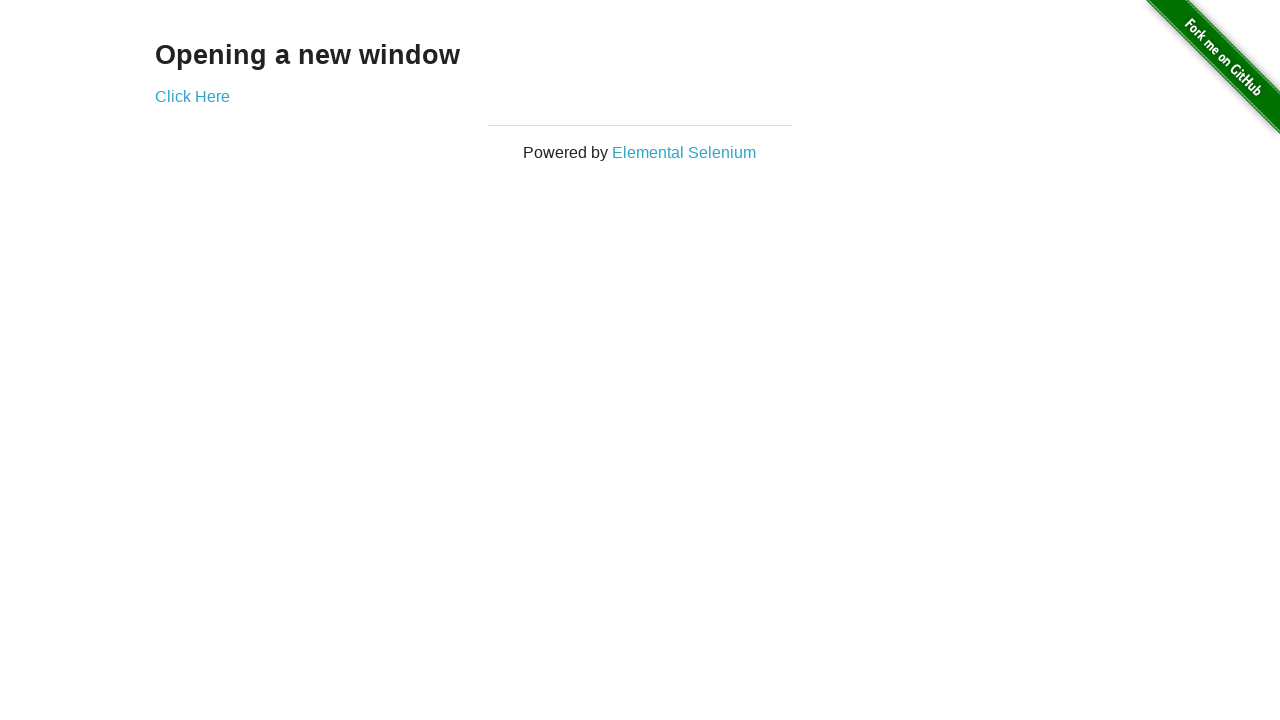

Navigated new page to https://the-internet.herokuapp.com/typos
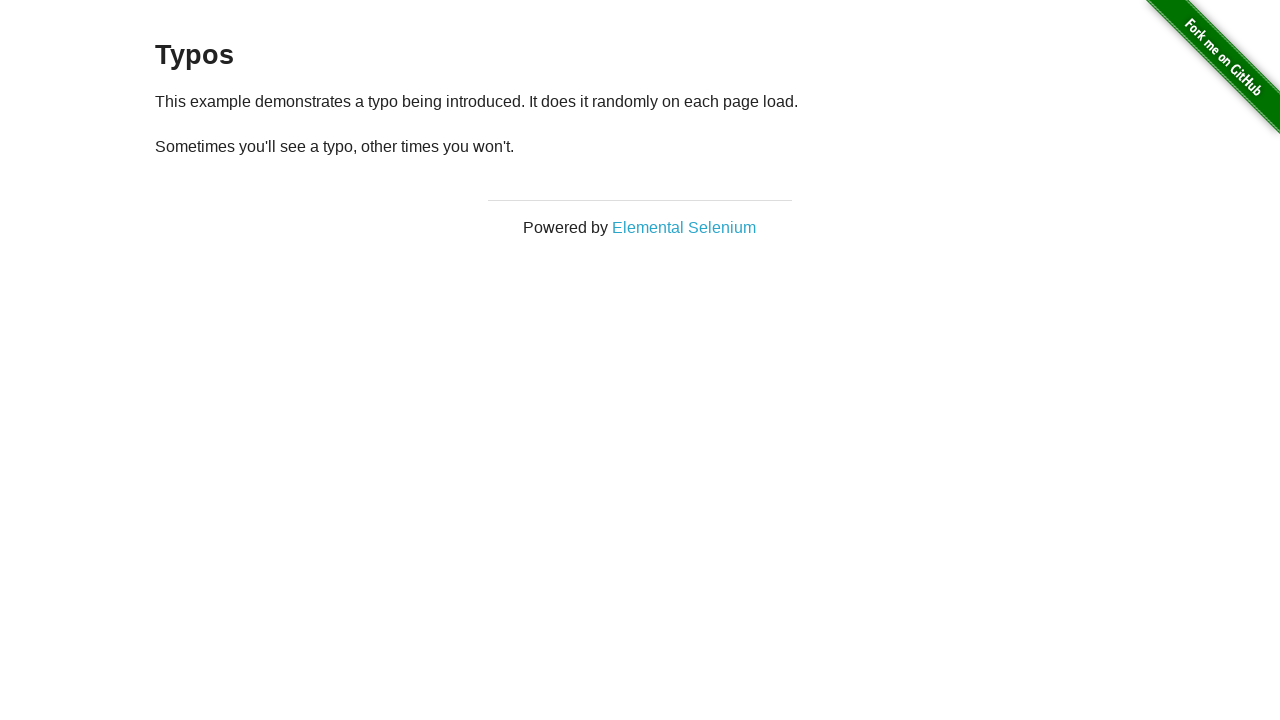

Verified that 2 window handles exist (2 pages open)
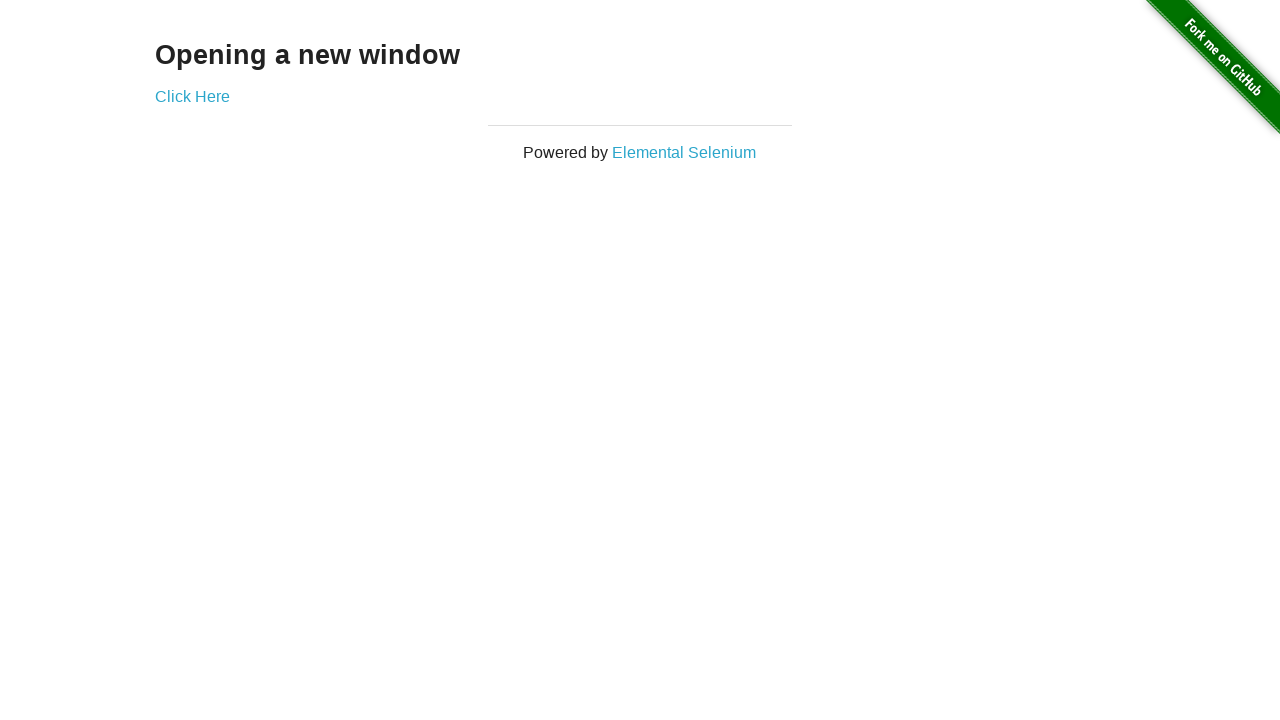

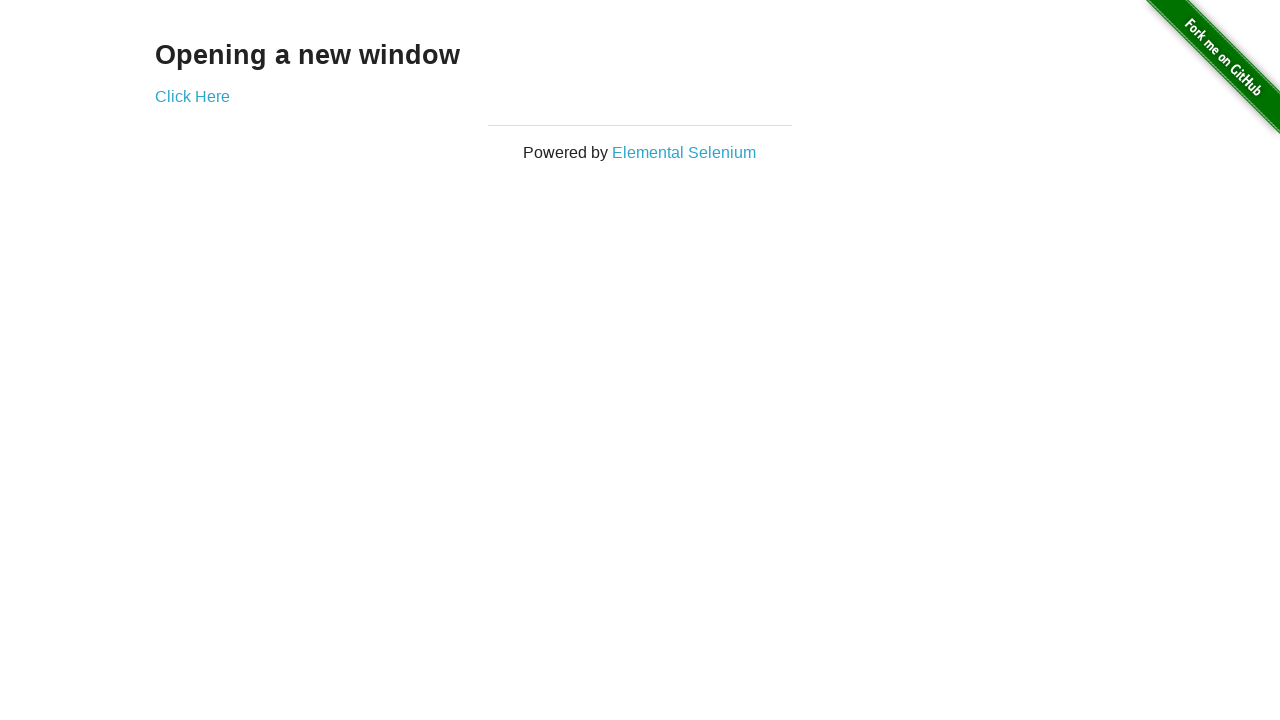